Tests simple JavaScript alert by clicking the Simple Alert button, switching to the alert, and accepting it.

Starting URL: https://v1.training-support.net/selenium/javascript-alerts

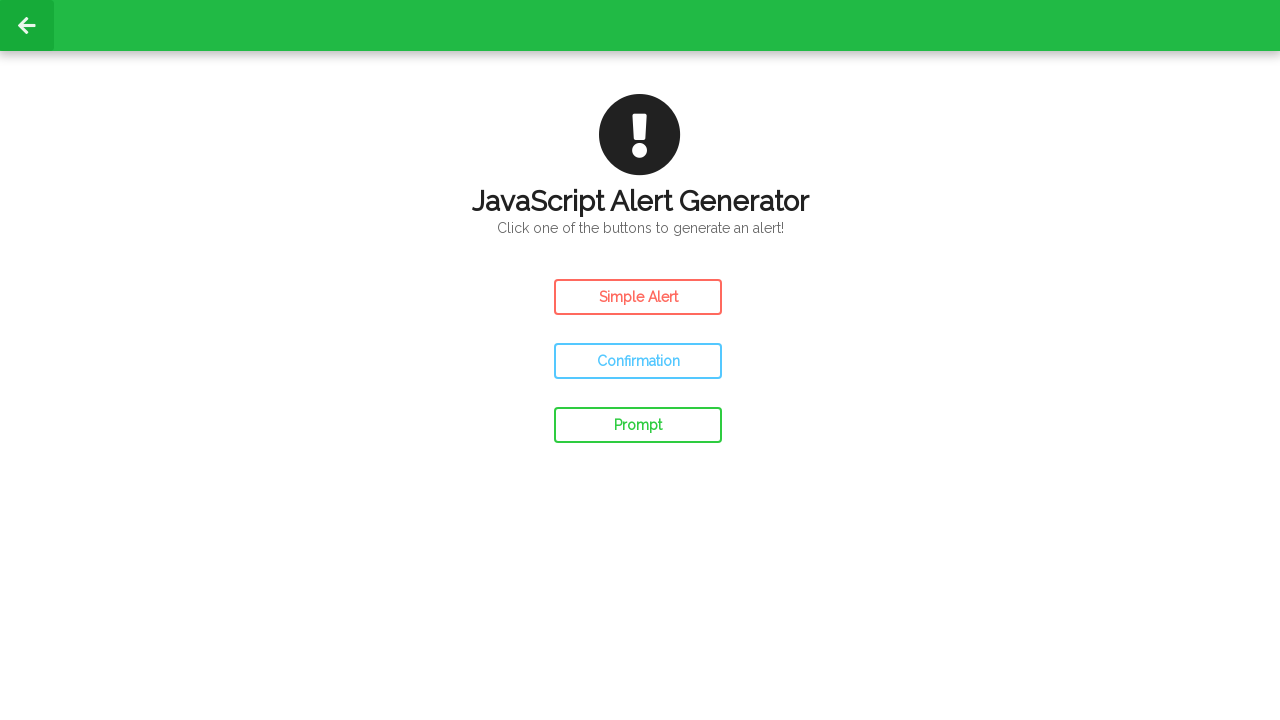

Clicked the Simple Alert button at (638, 297) on #simple
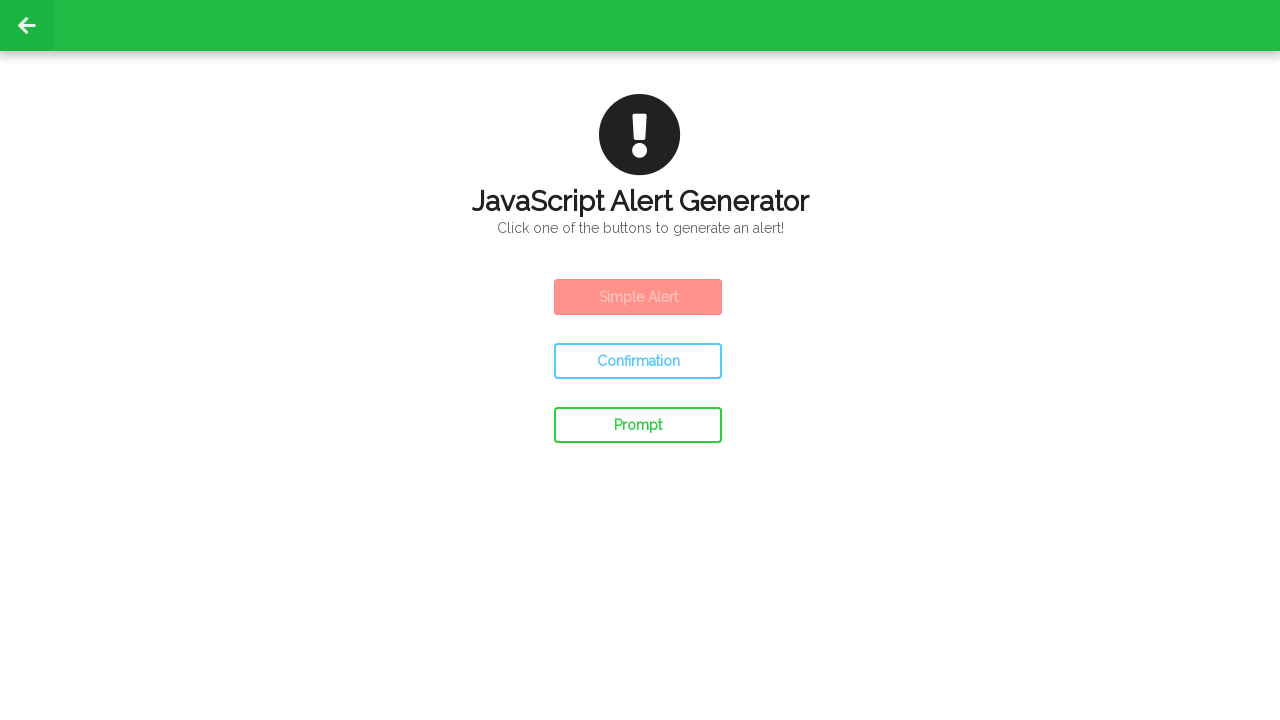

Set up dialog handler to accept alert
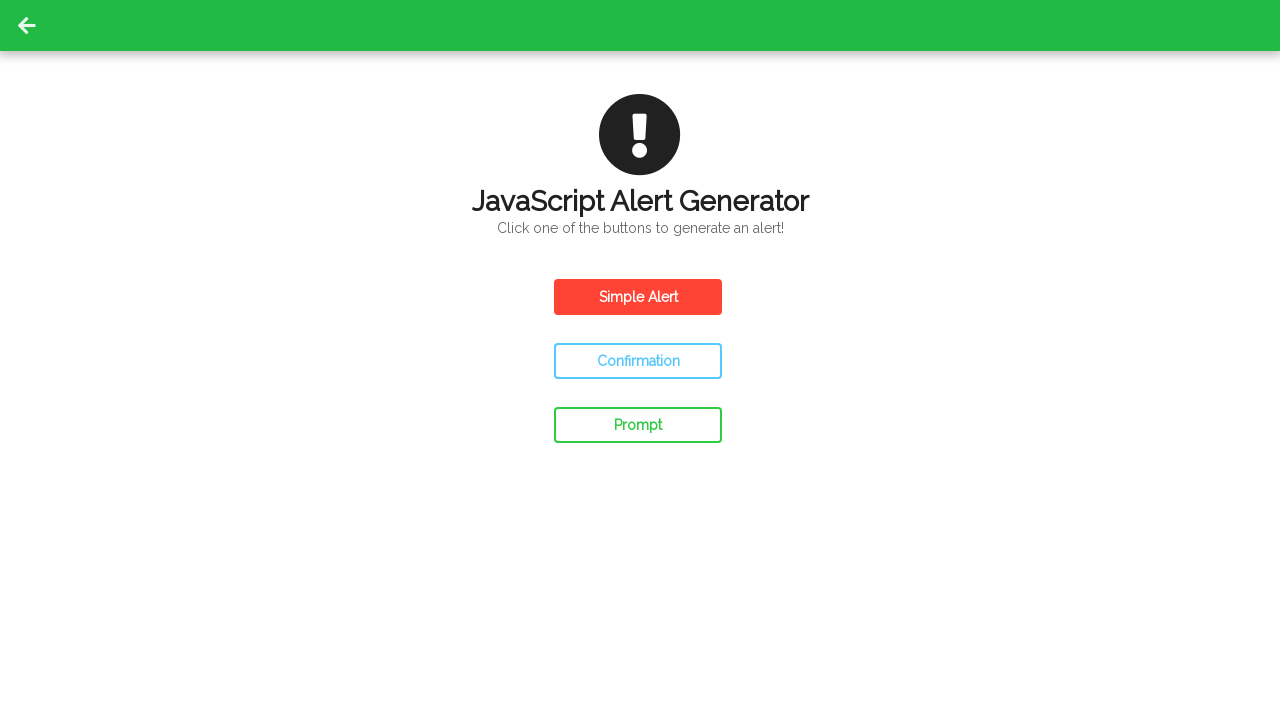

Waited 500ms for UI update after alert dismissed
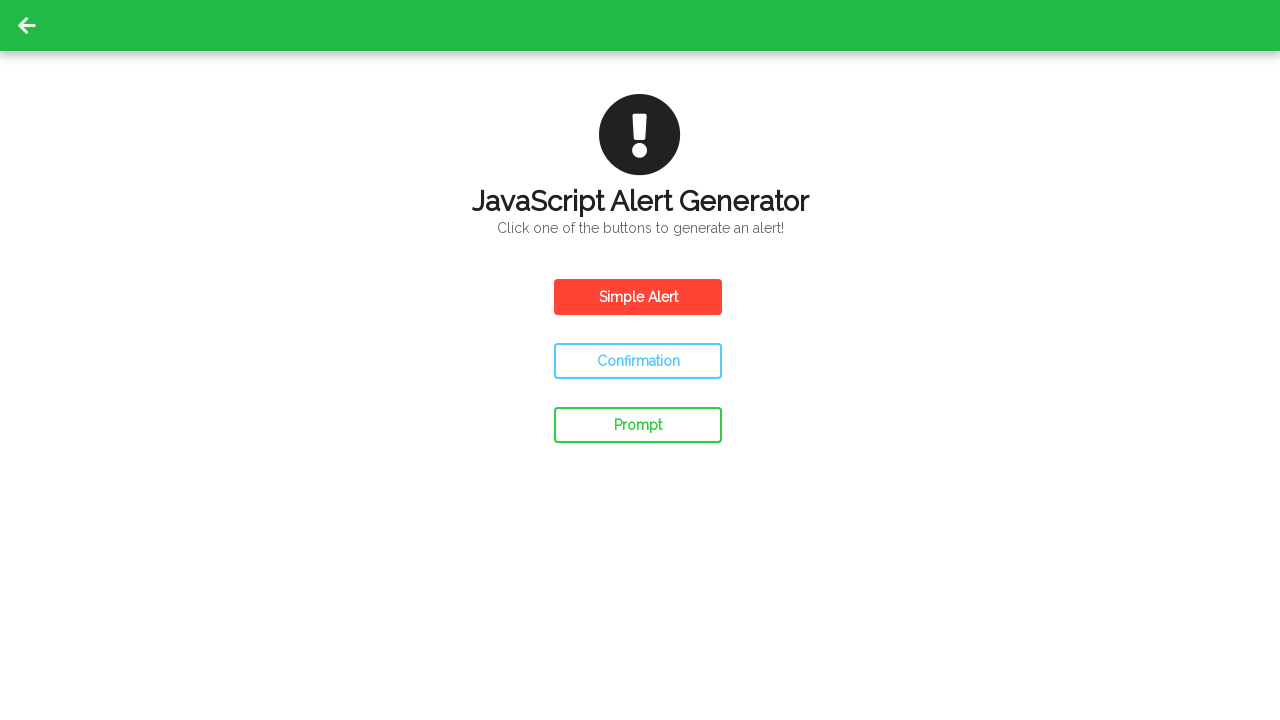

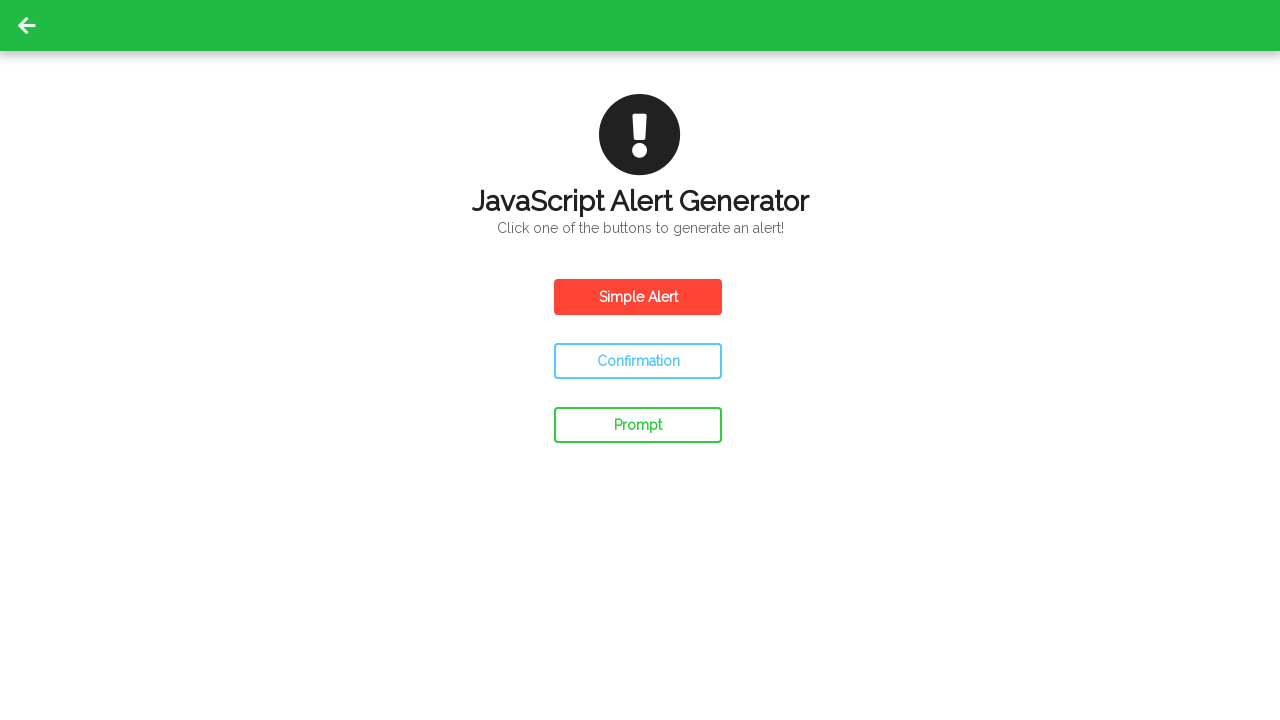